Fills out the complete API key generation form with fake data (first name, last name, email) and clicks the signup button

Starting URL: https://api.nasa.gov/

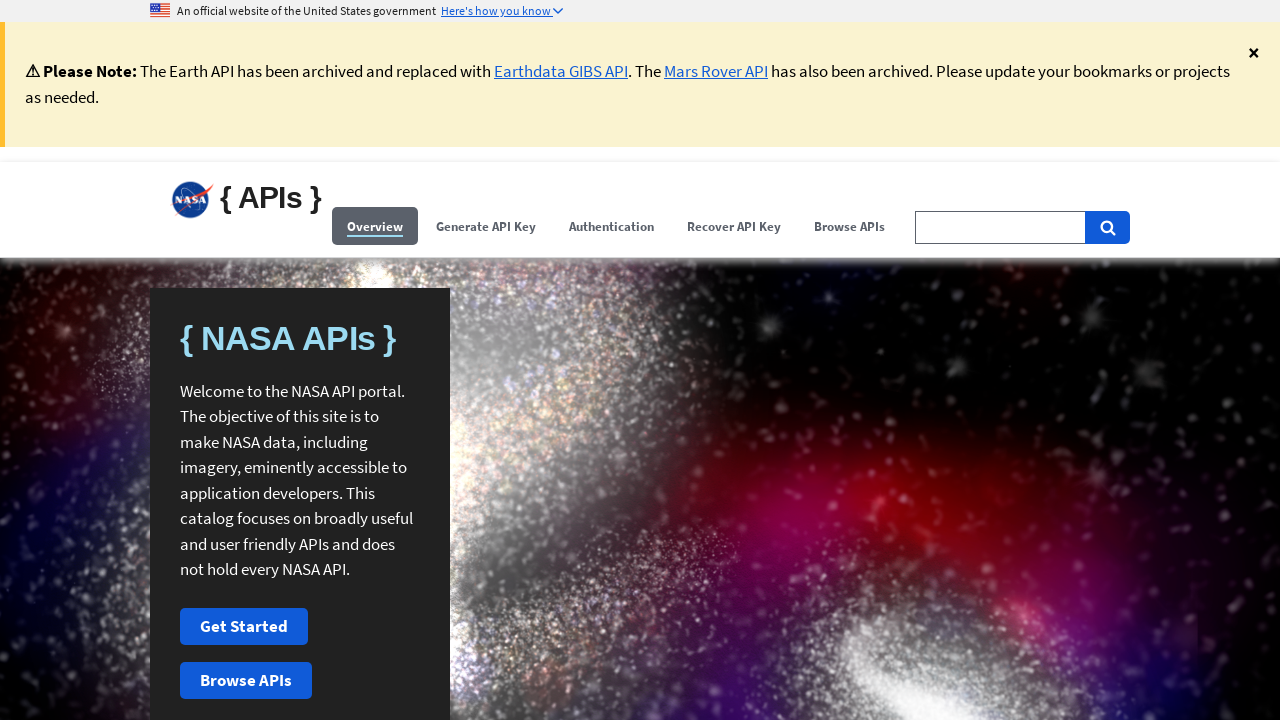

Filled first name field with 'Marcus' in shadow DOM
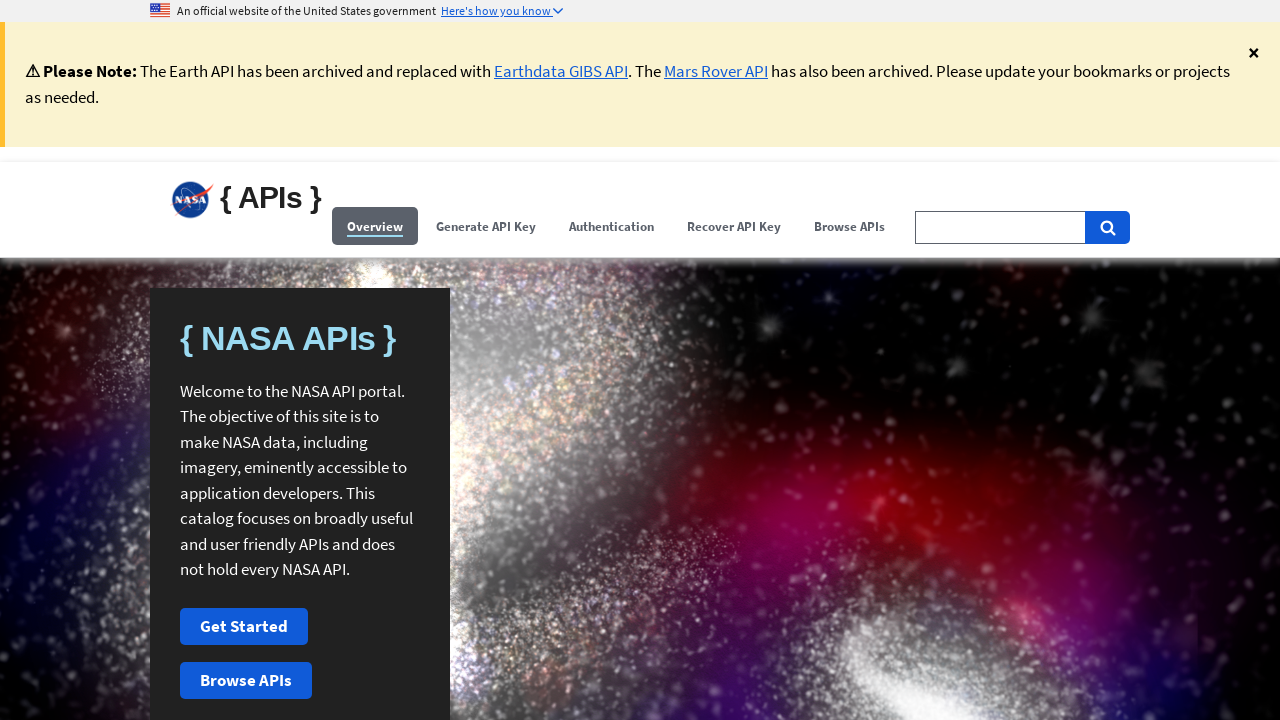

Filled last name field with 'Thompson' in shadow DOM
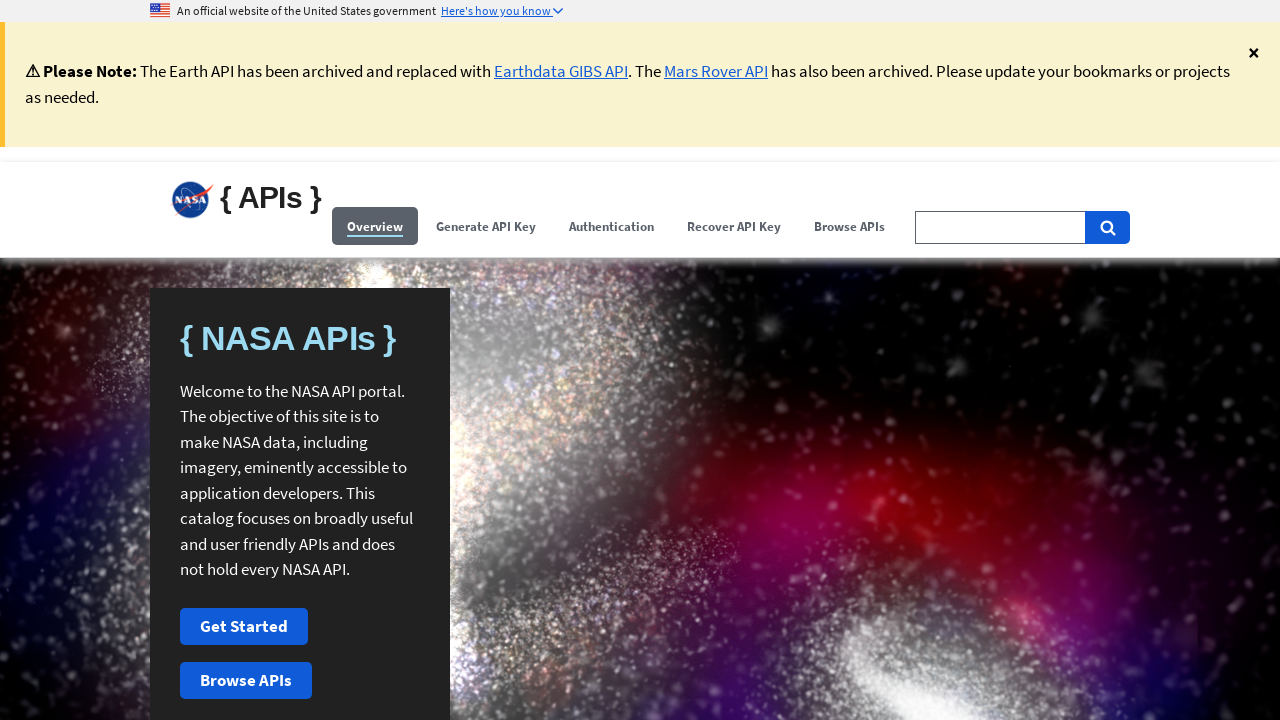

Filled email field with 'marcus.thompson@example.com' in shadow DOM
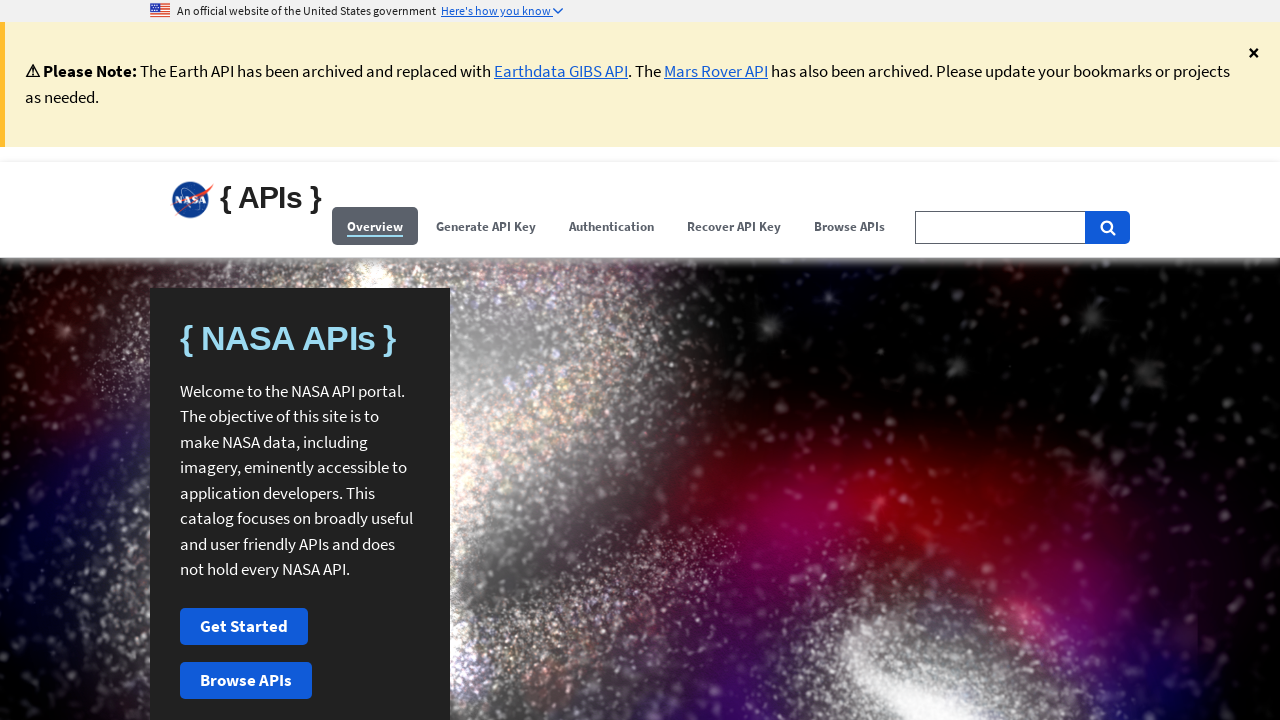

Clicked signup button to complete API key generation form
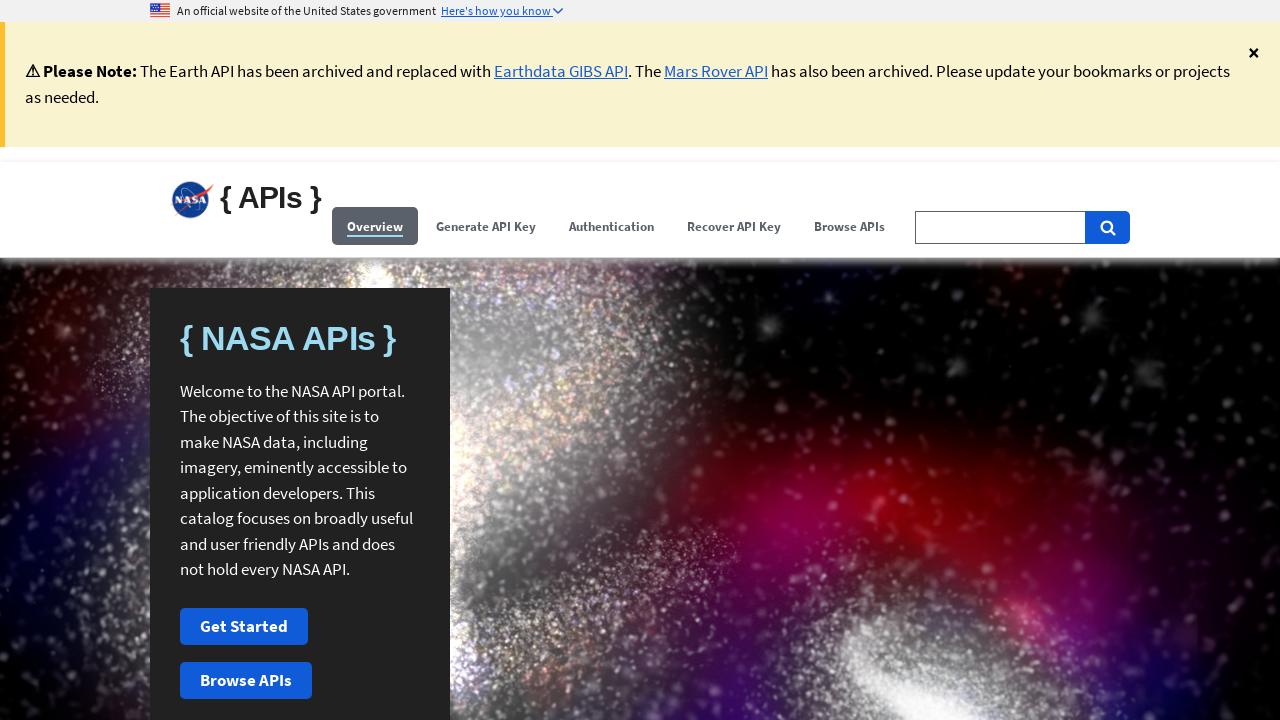

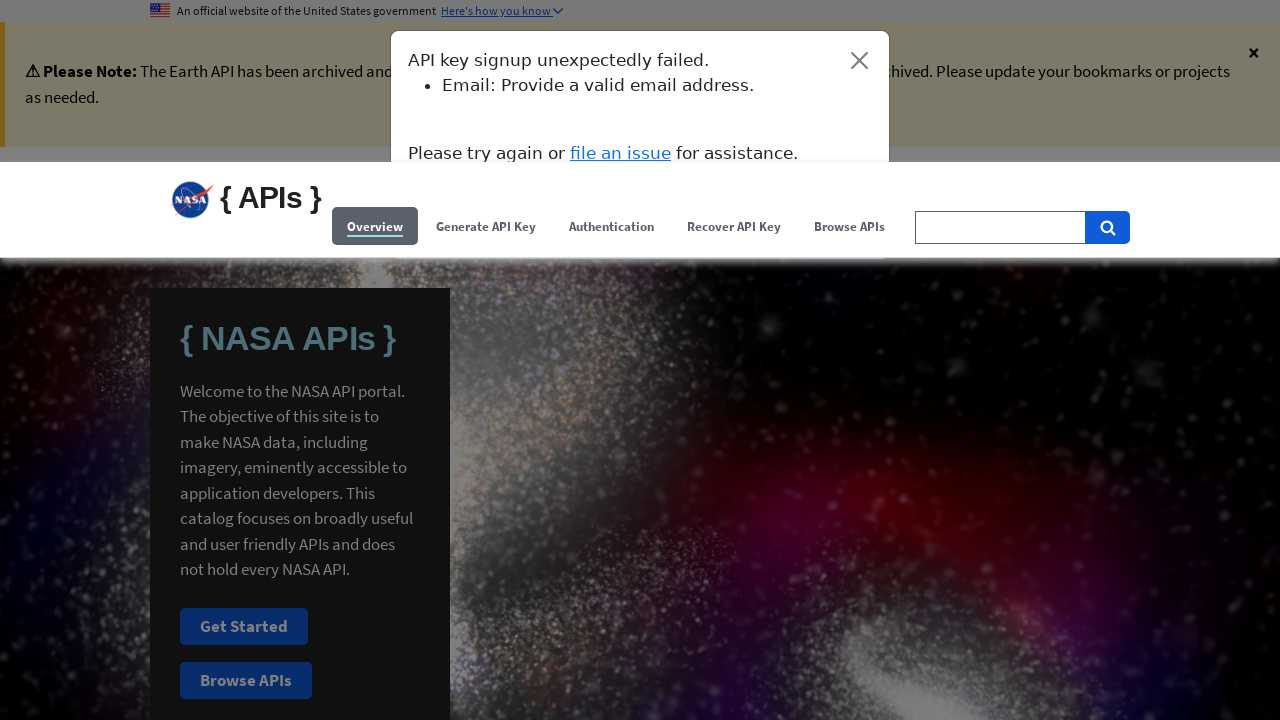